Tests password input functionality on a QA practice site by entering a password, submitting with Enter key, and verifying the result text is displayed.

Starting URL: https://www.qa-practice.com/elements/input/passwd

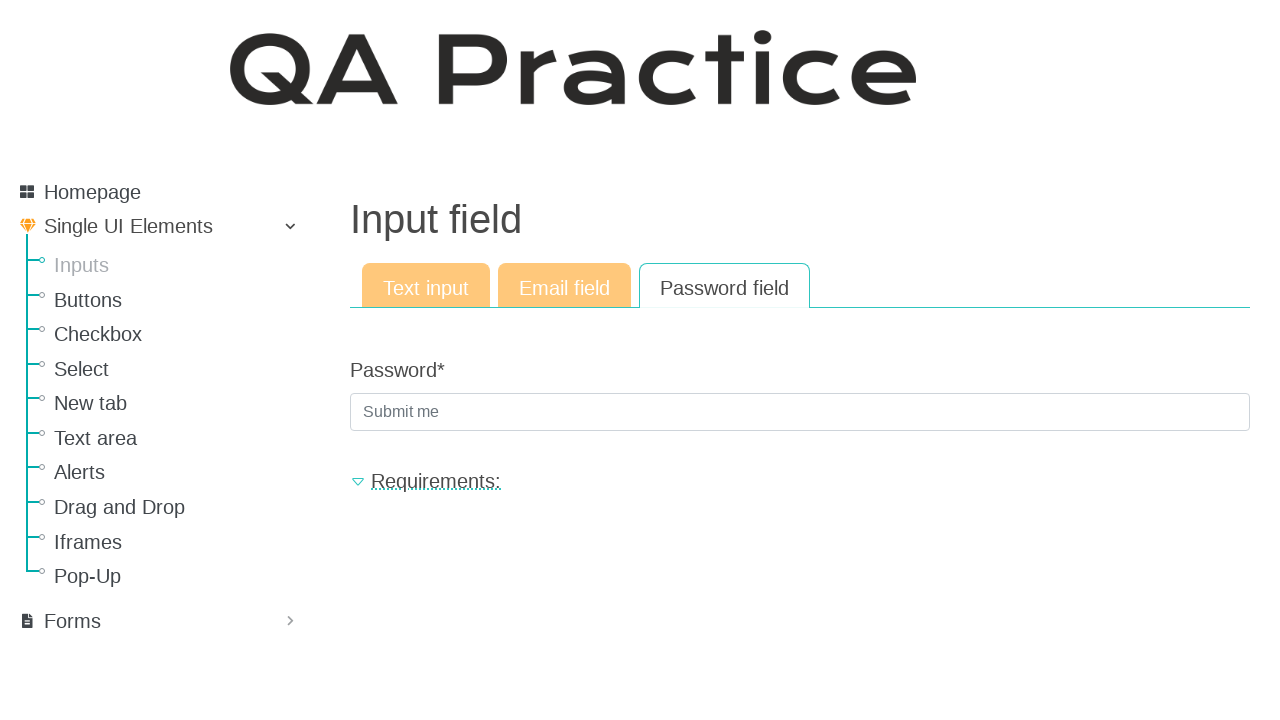

Filled password input field with test password 'SecurePass789!' on input.textinput.textInput.form-control
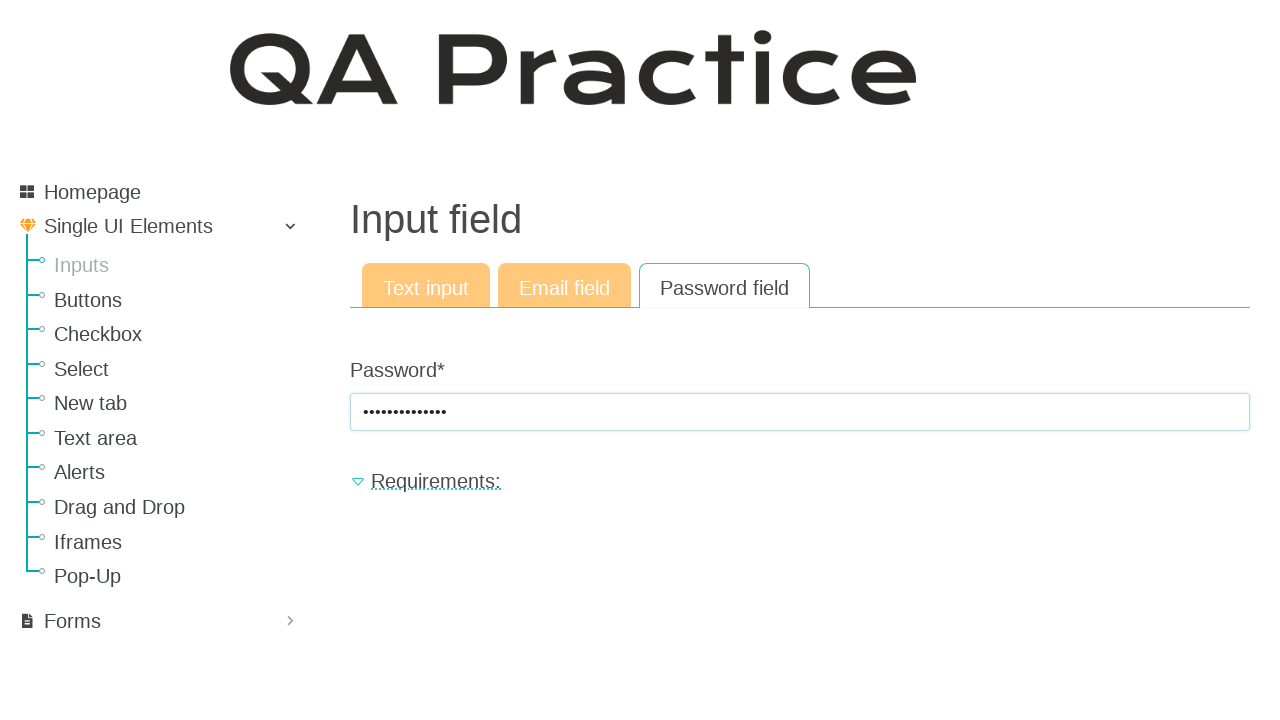

Pressed Enter key to submit password form on input.textinput.textInput.form-control
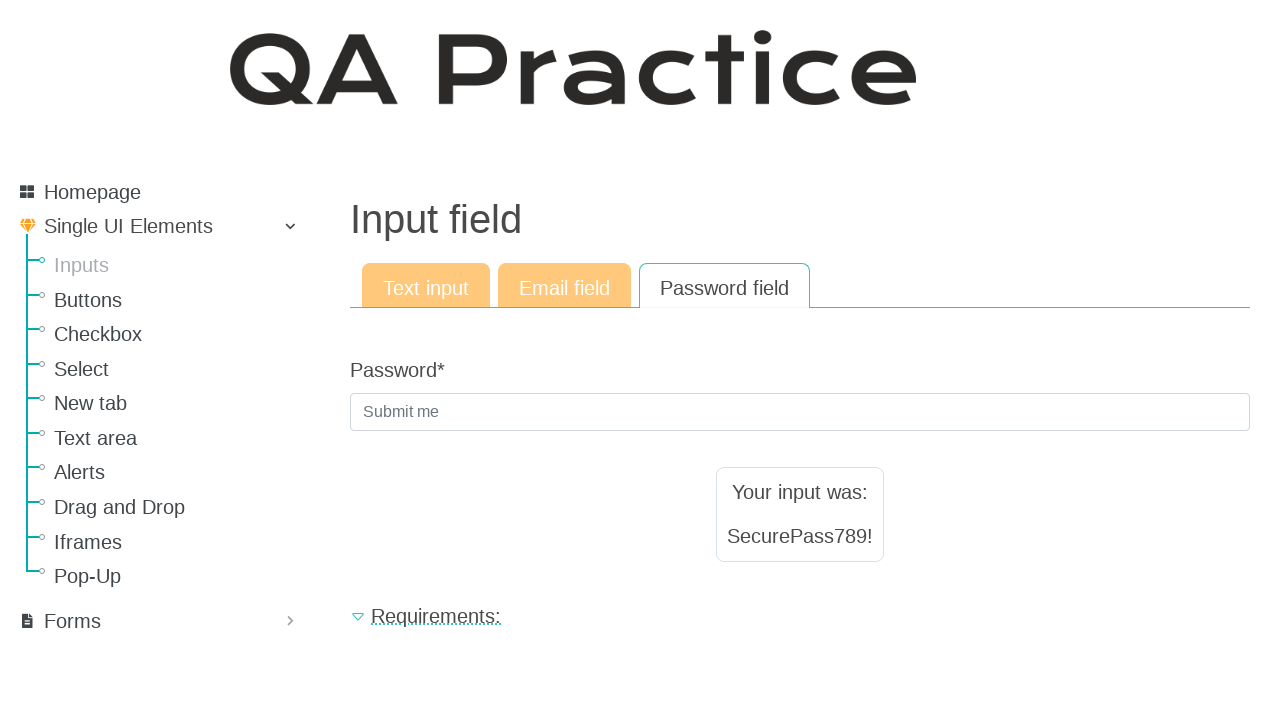

Result text element appeared after form submission
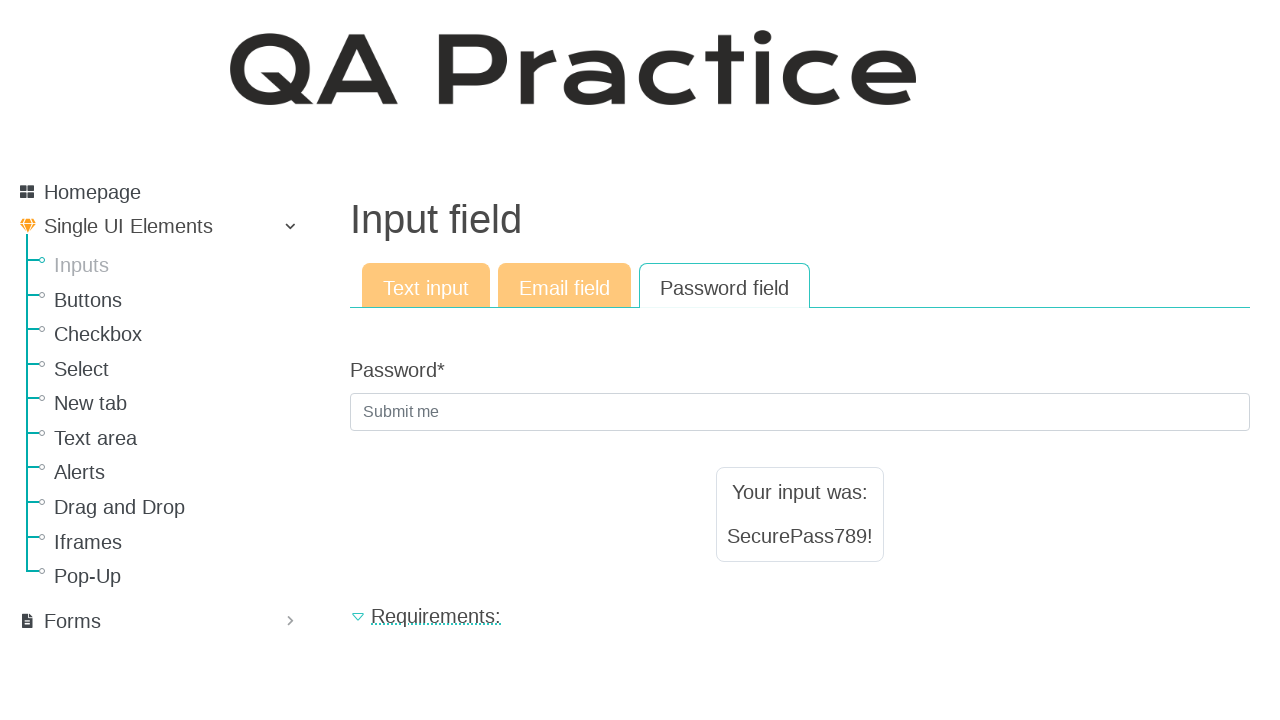

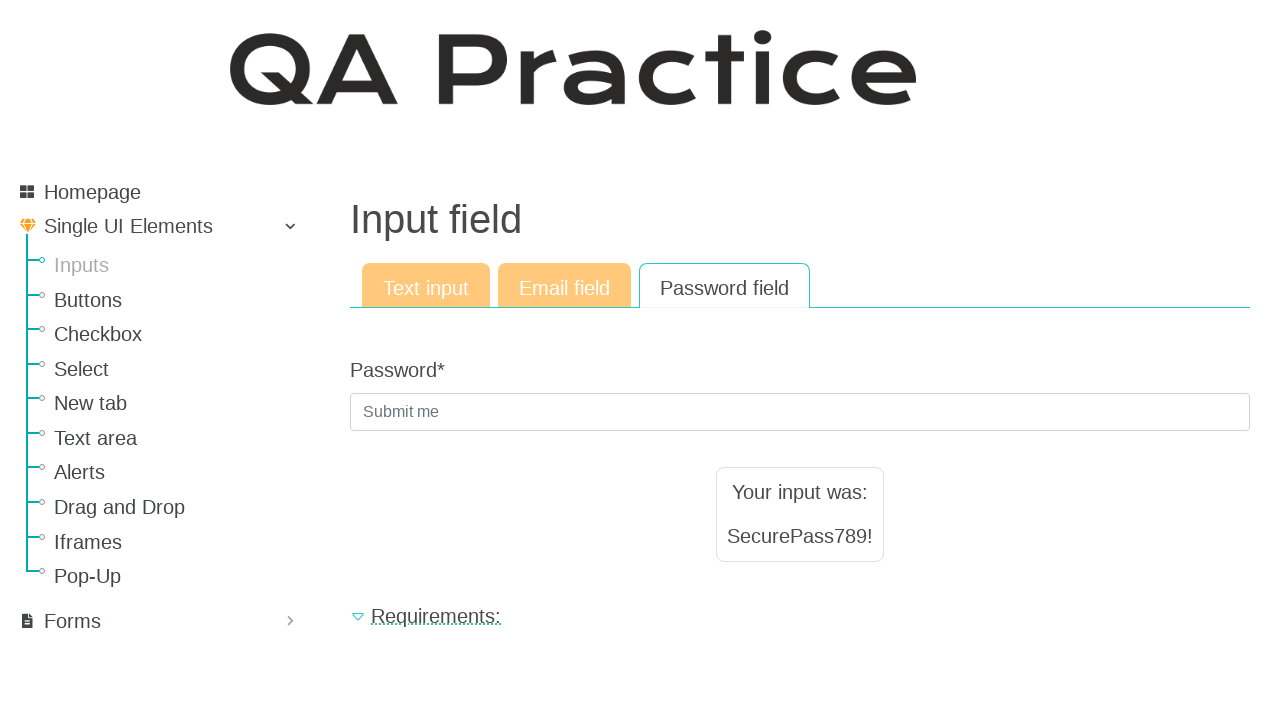